Navigates to Gmail and clicks the "Privacy" link

Starting URL: https://gmail.com

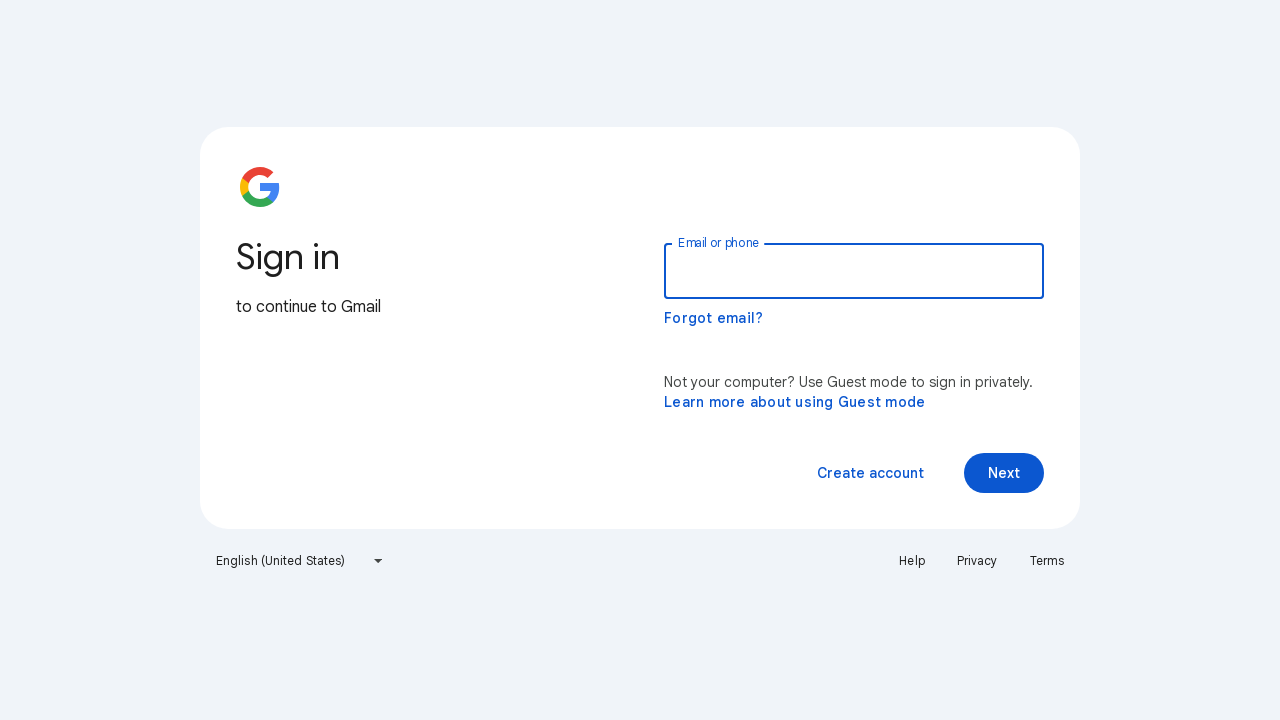

Navigated to Gmail homepage
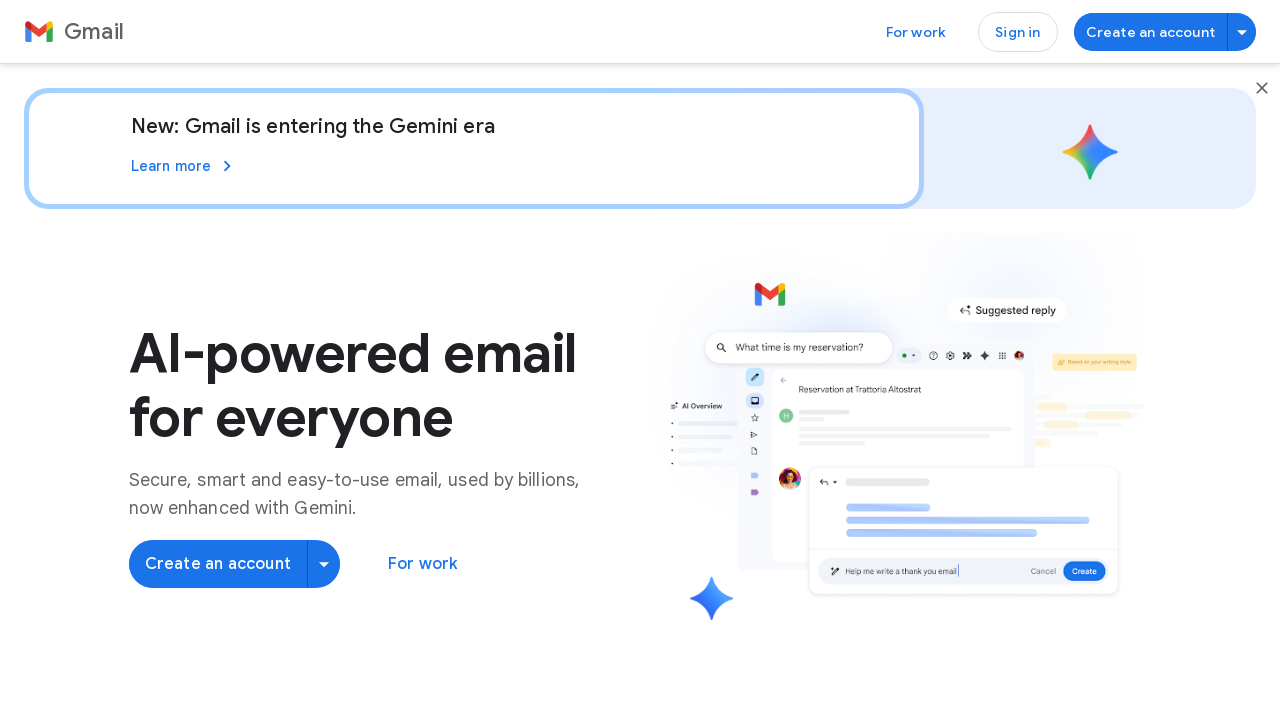

Clicked the Privacy link at (210, 631) on text=Privacy
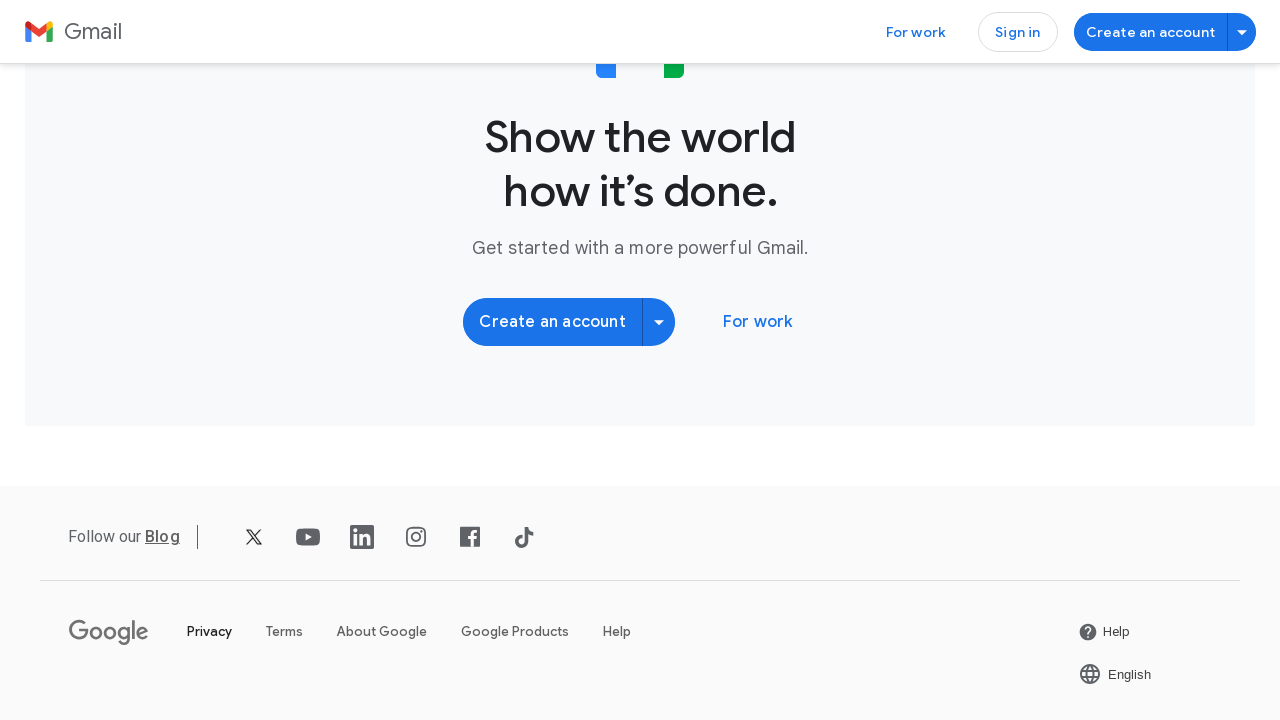

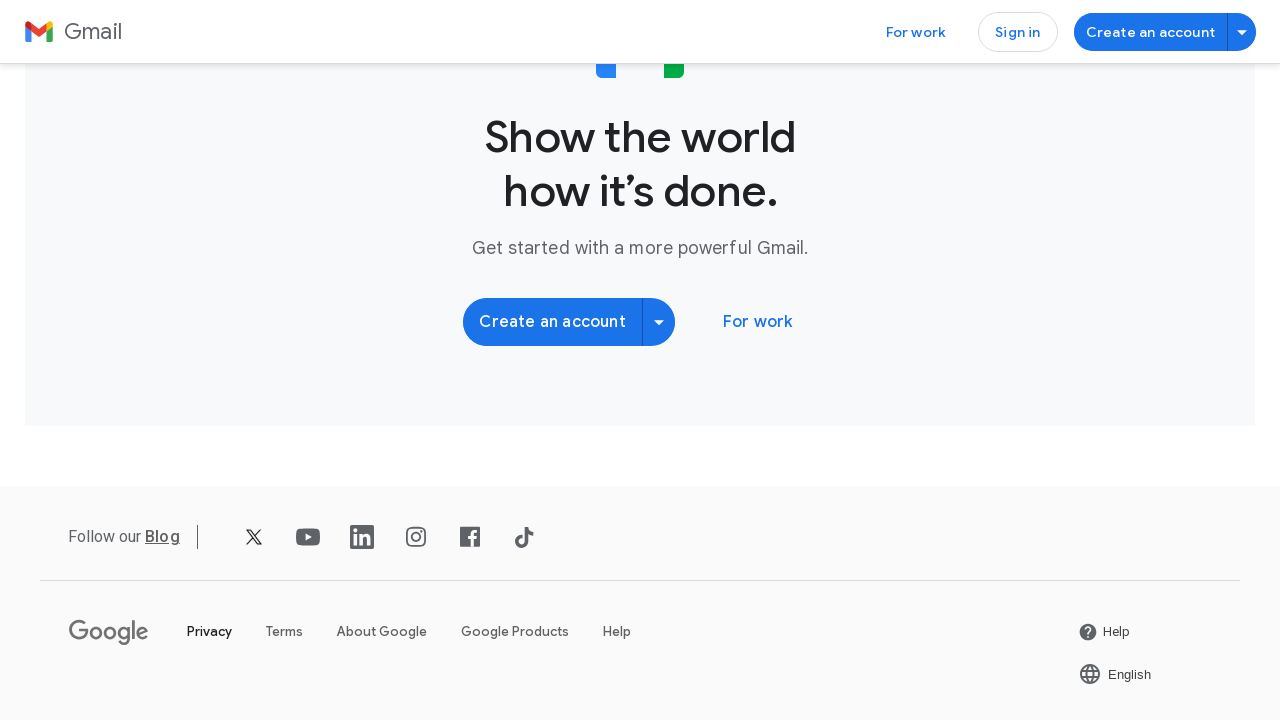